Tests file download functionality by navigating to a download page and clicking on the first download link to trigger a file download.

Starting URL: https://the-internet.herokuapp.com/download

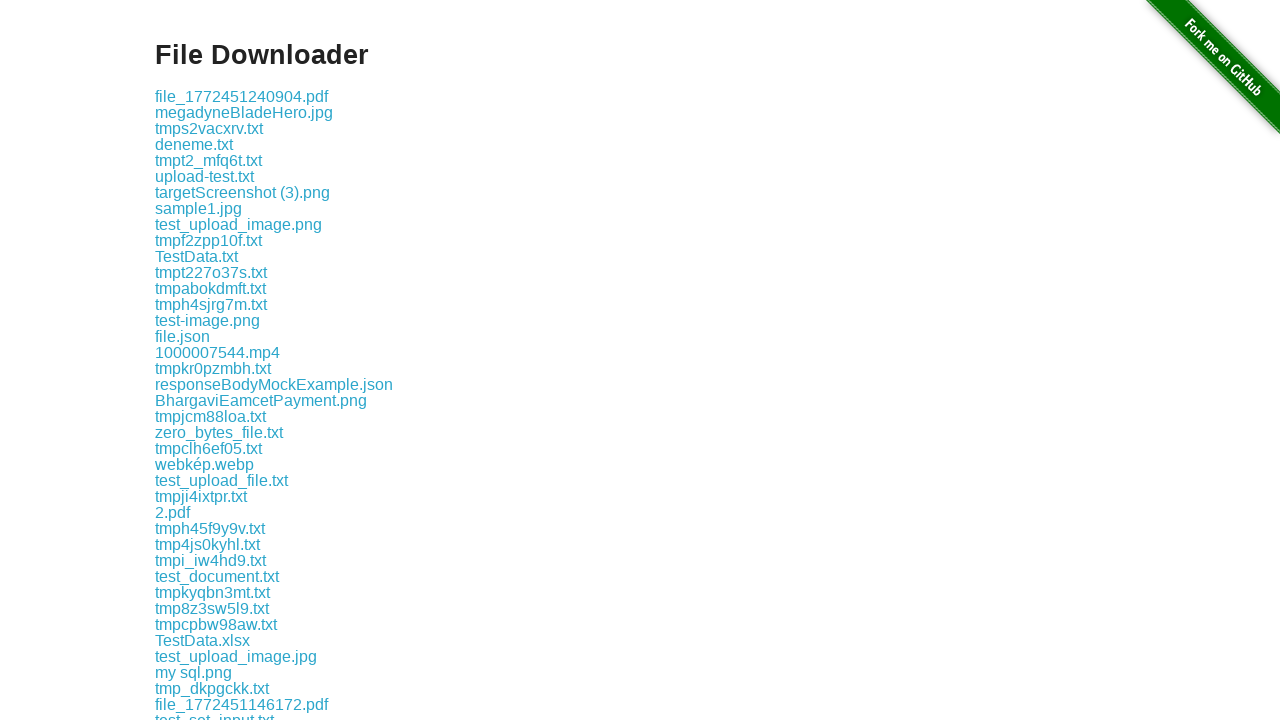

Clicked the first download link at (242, 96) on .example a
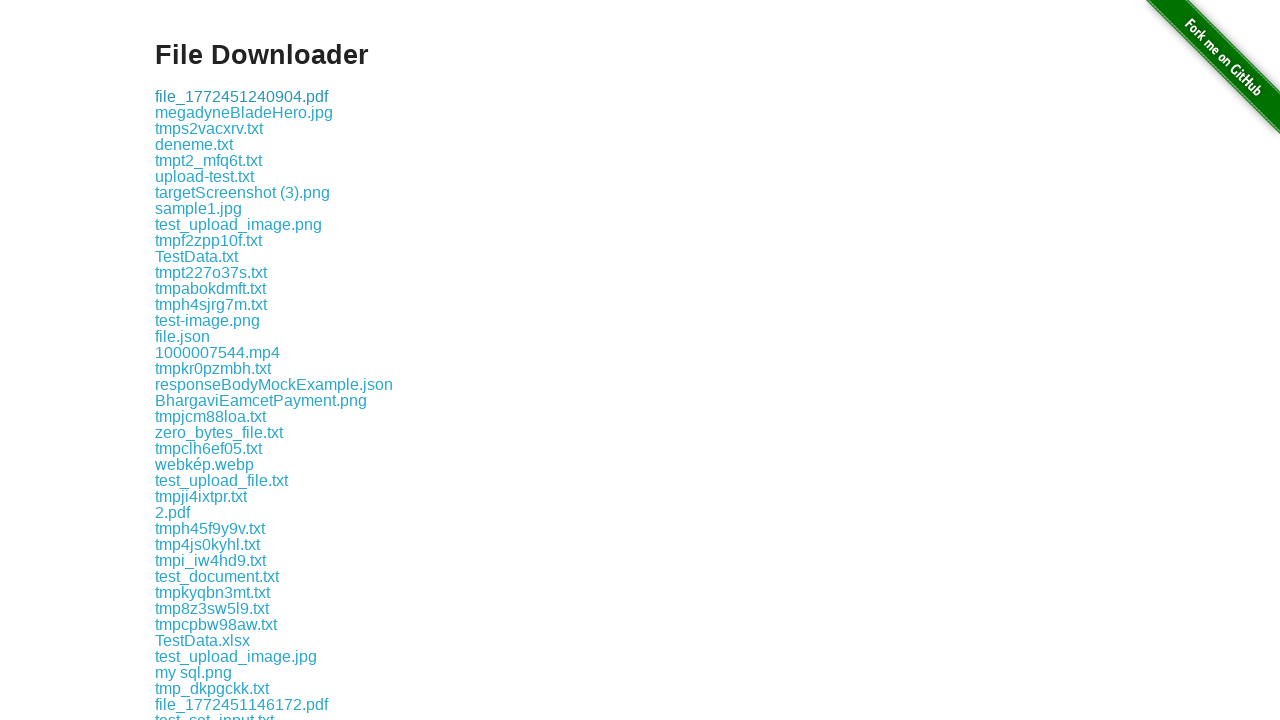

Waited 2 seconds for download to initiate
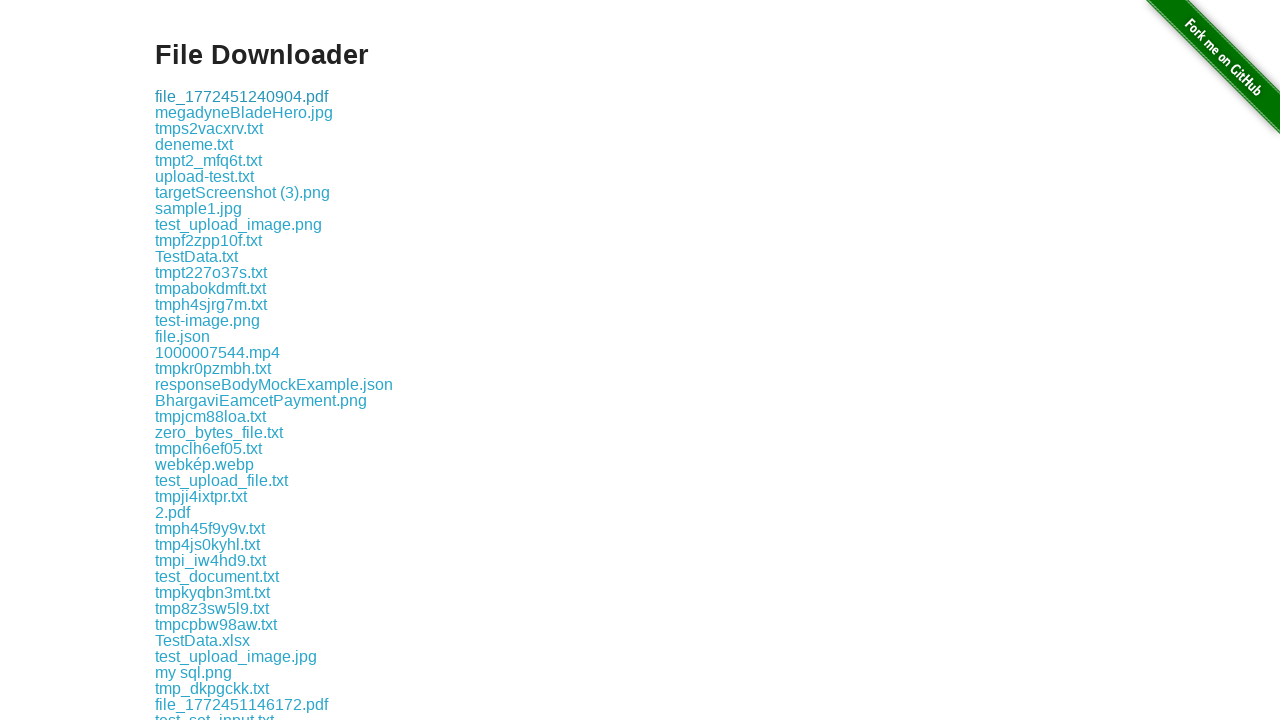

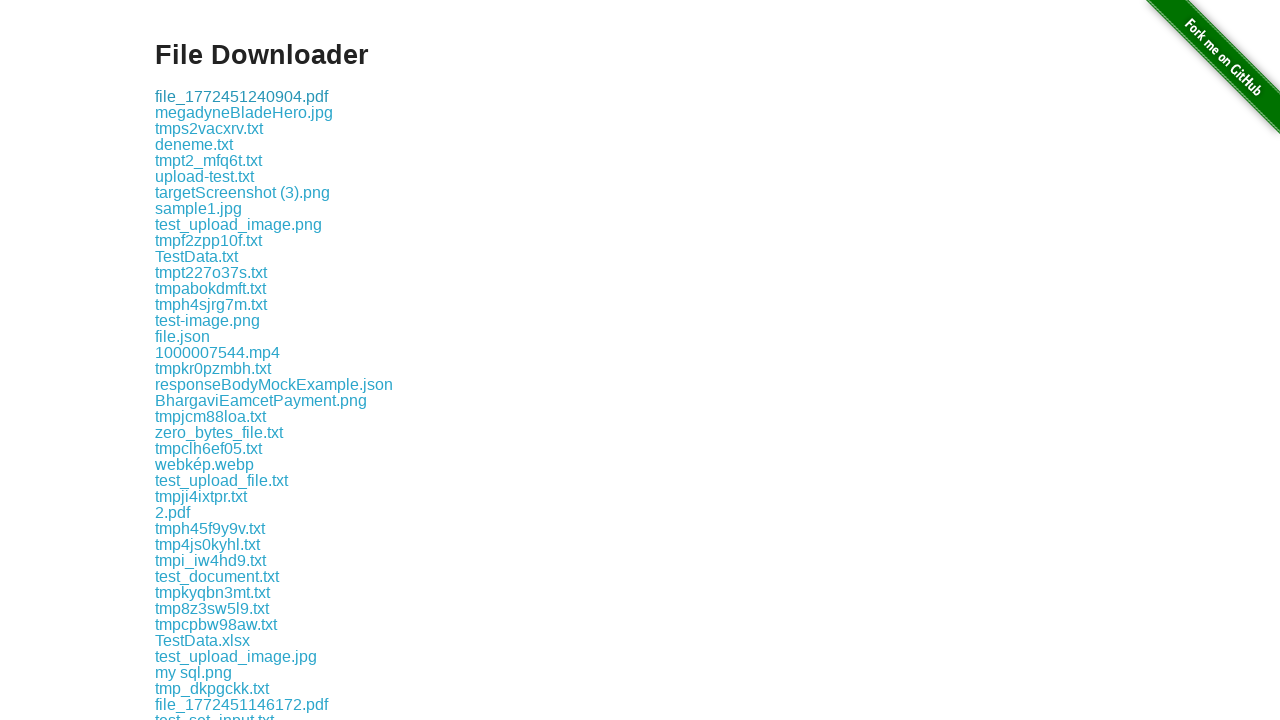